Tests notification message rendering by clicking a link multiple times and verifying that flash messages appear after each click

Starting URL: http://the-internet.herokuapp.com/notification_message_rendered

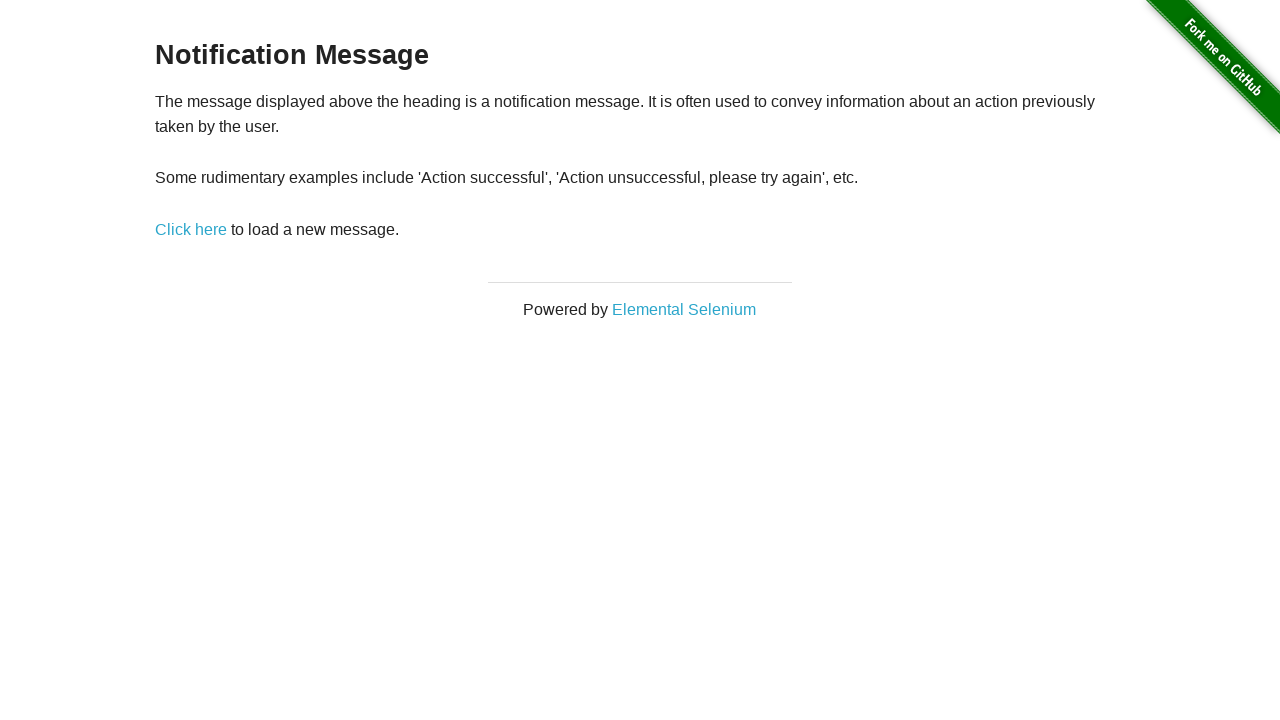

Navigated to notification message rendered page
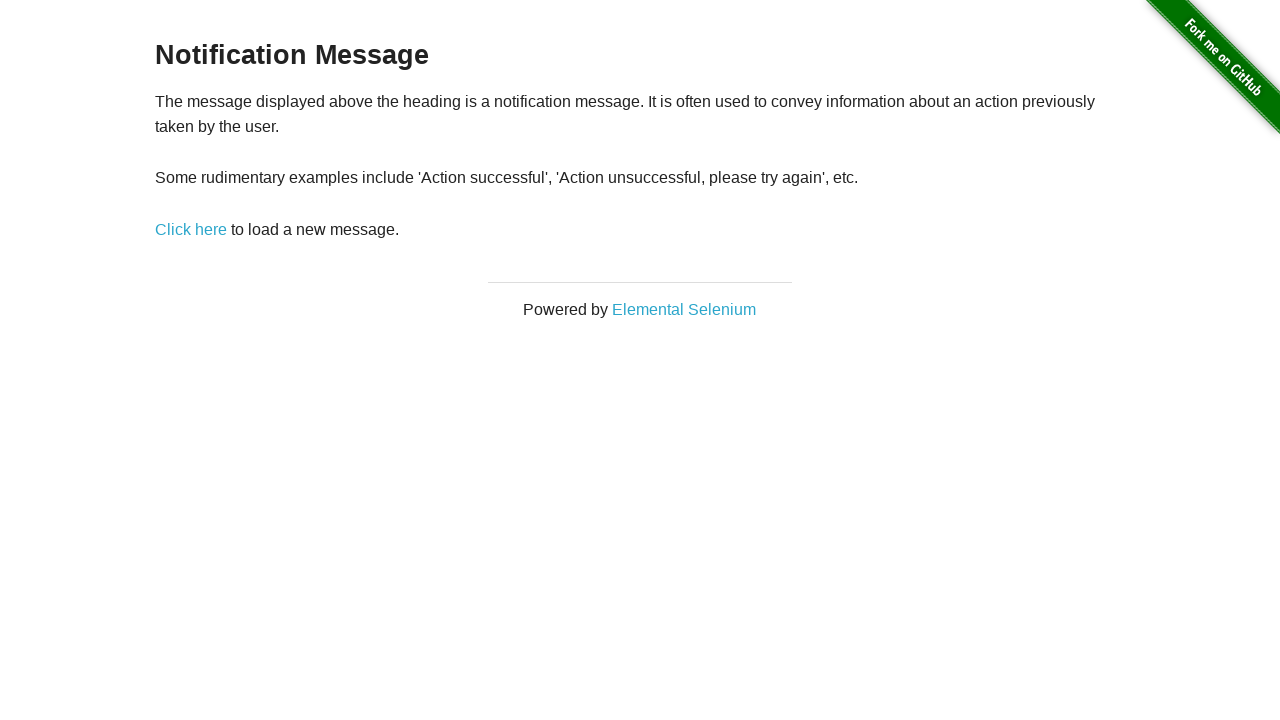

Clicked 'Click here' link (first time) at (191, 229) on text=Click here
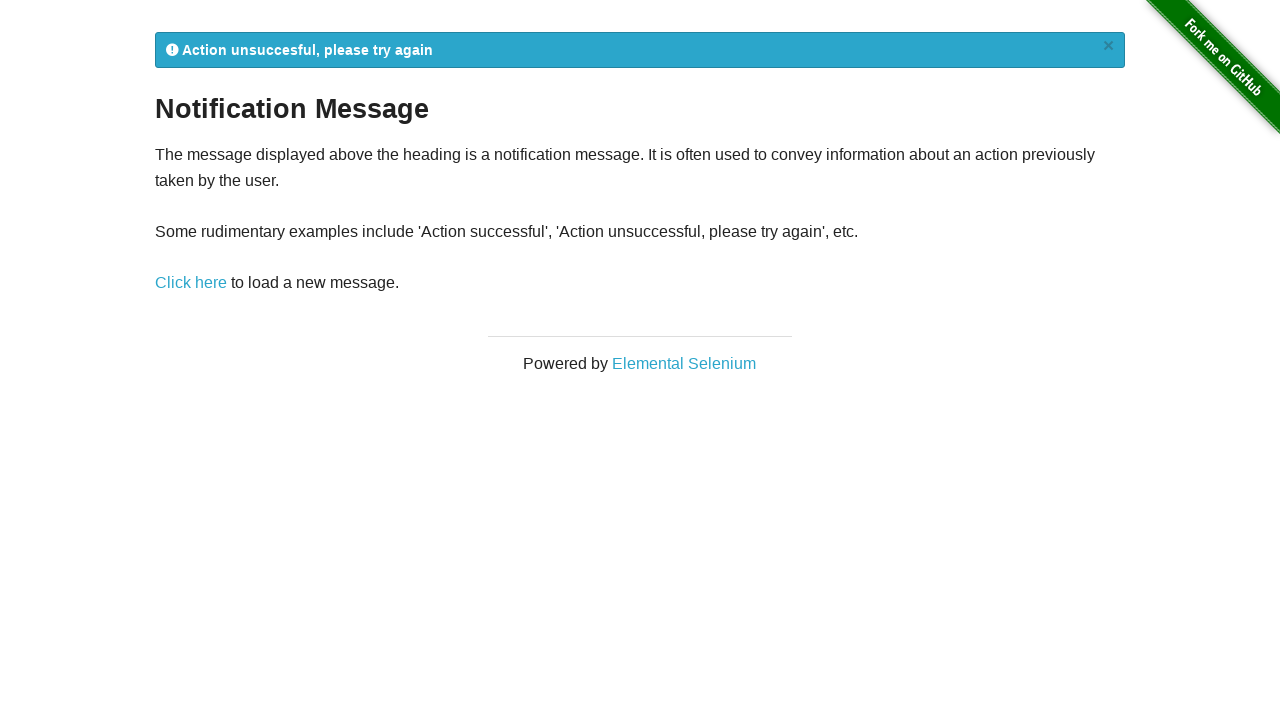

Flash message appeared after first click
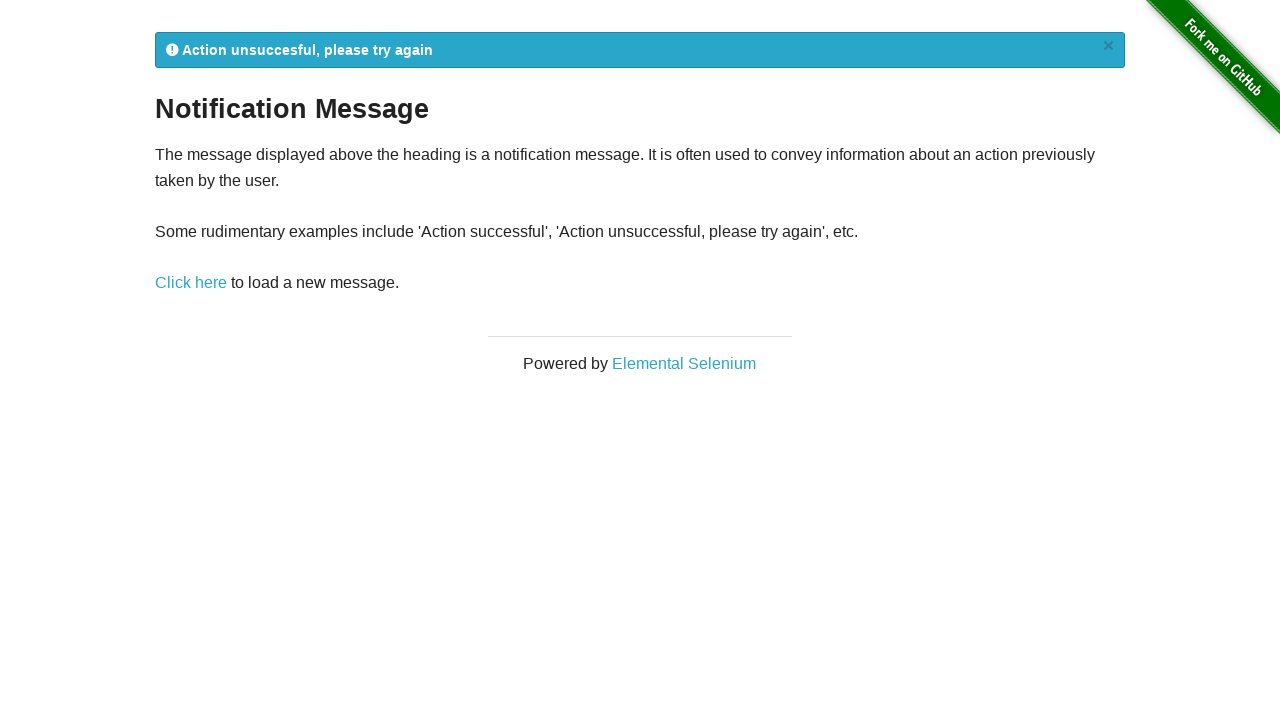

Clicked 'Click here' link (second time) at (191, 283) on text=Click here
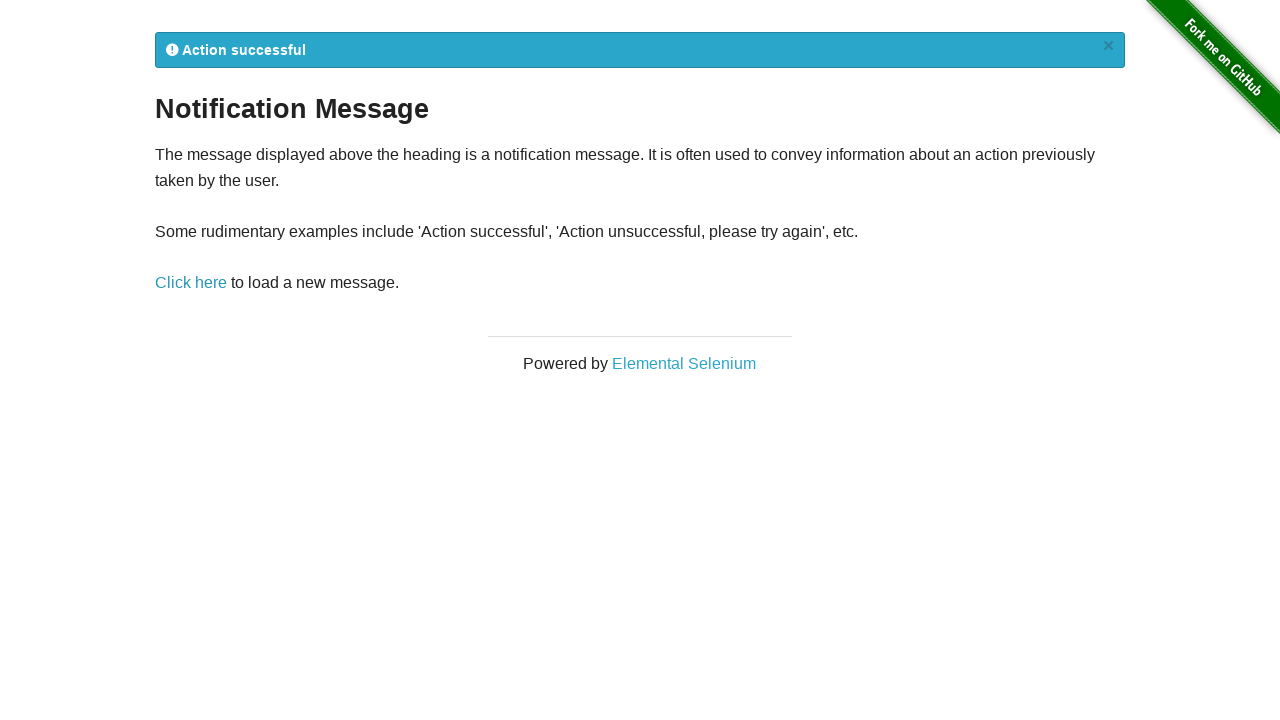

Flash message appeared after second click
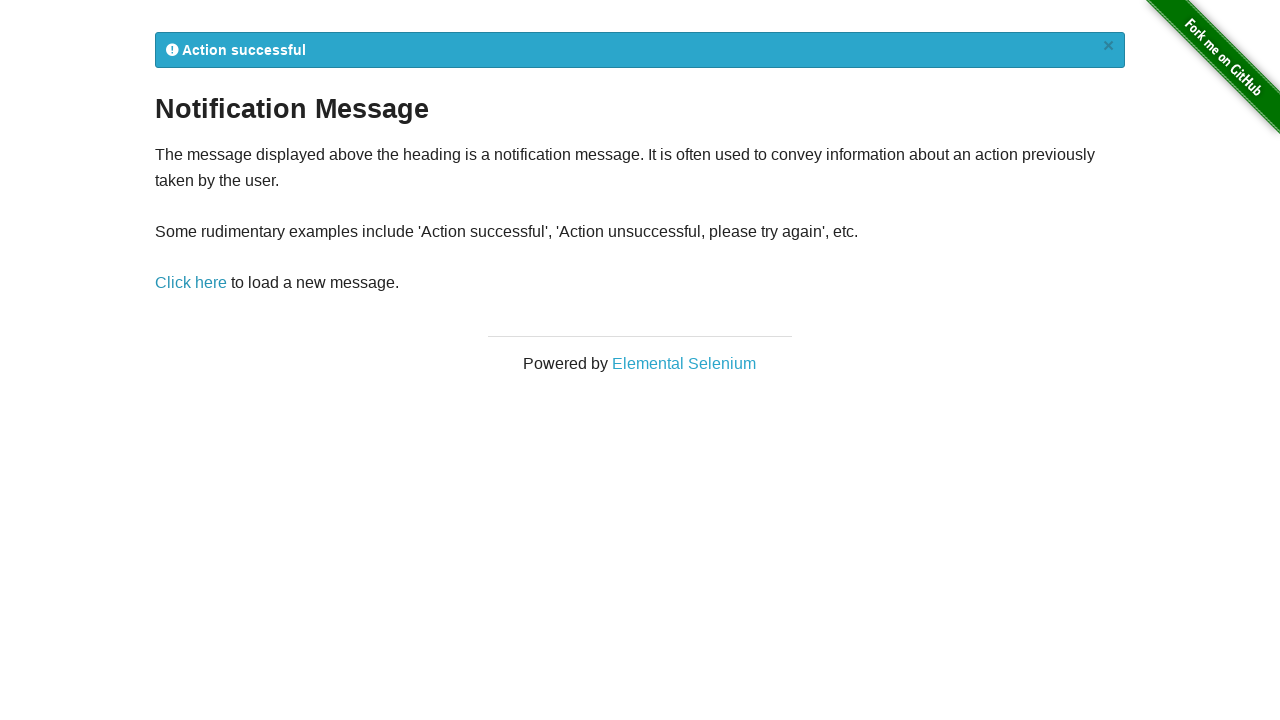

Clicked 'Click here' link (third time) at (191, 283) on text=Click here
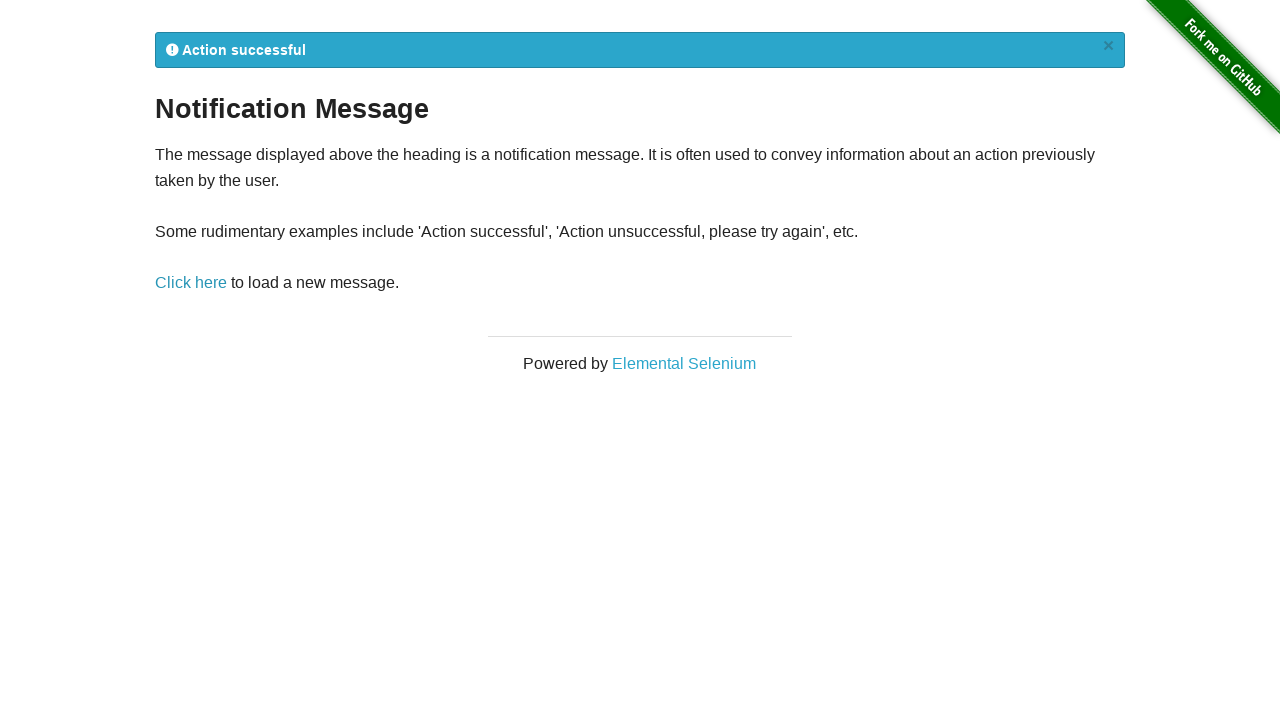

Flash message appeared after third click
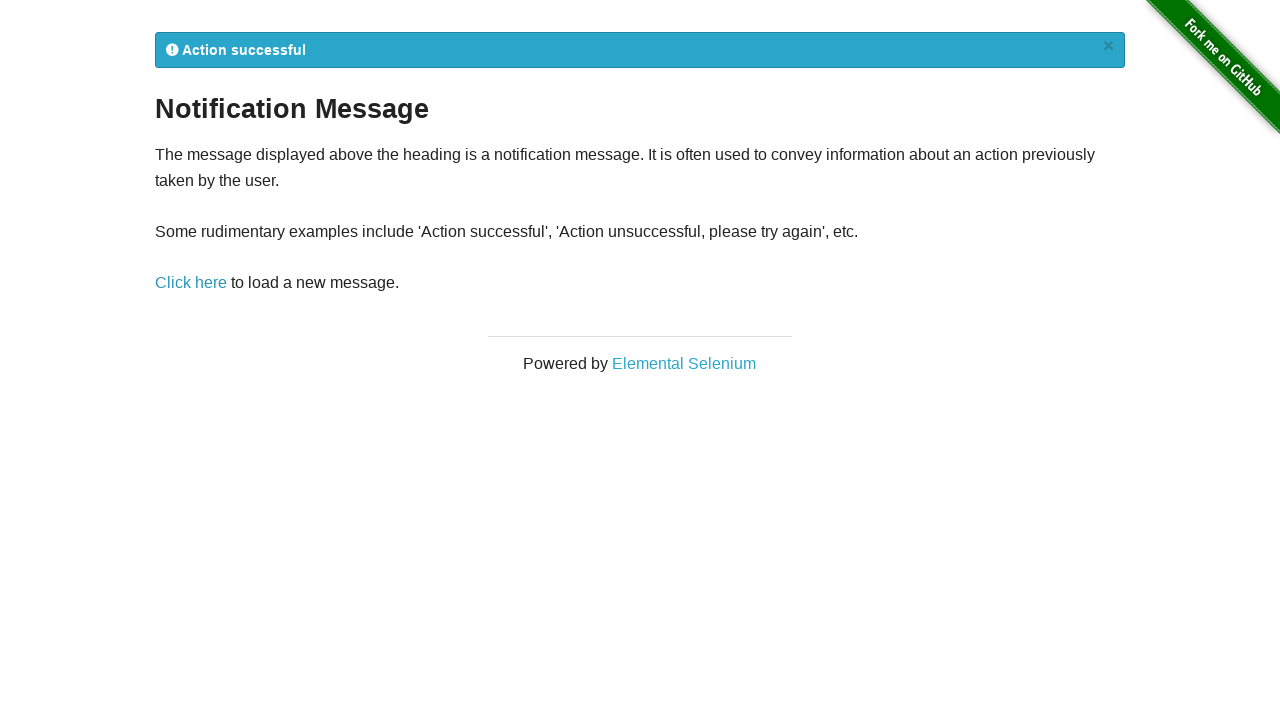

Clicked 'Click here' link (fourth time) at (191, 283) on text=Click here
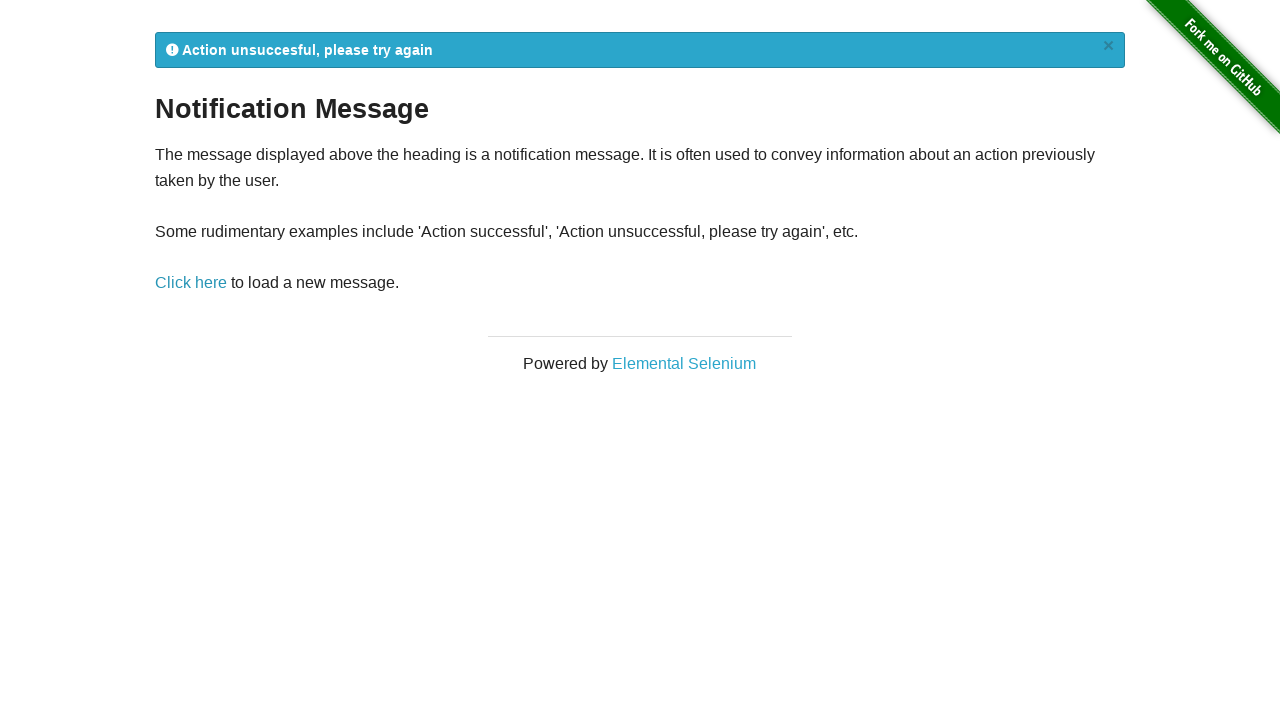

Flash message appeared after fourth click
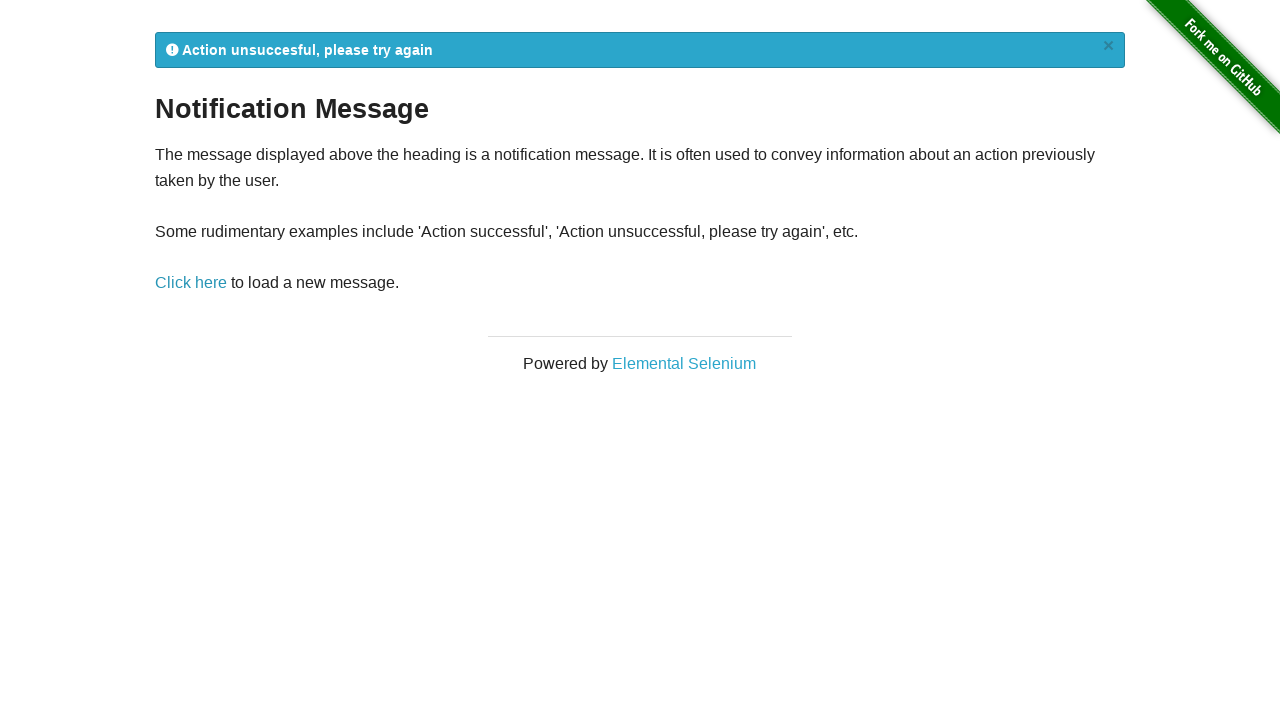

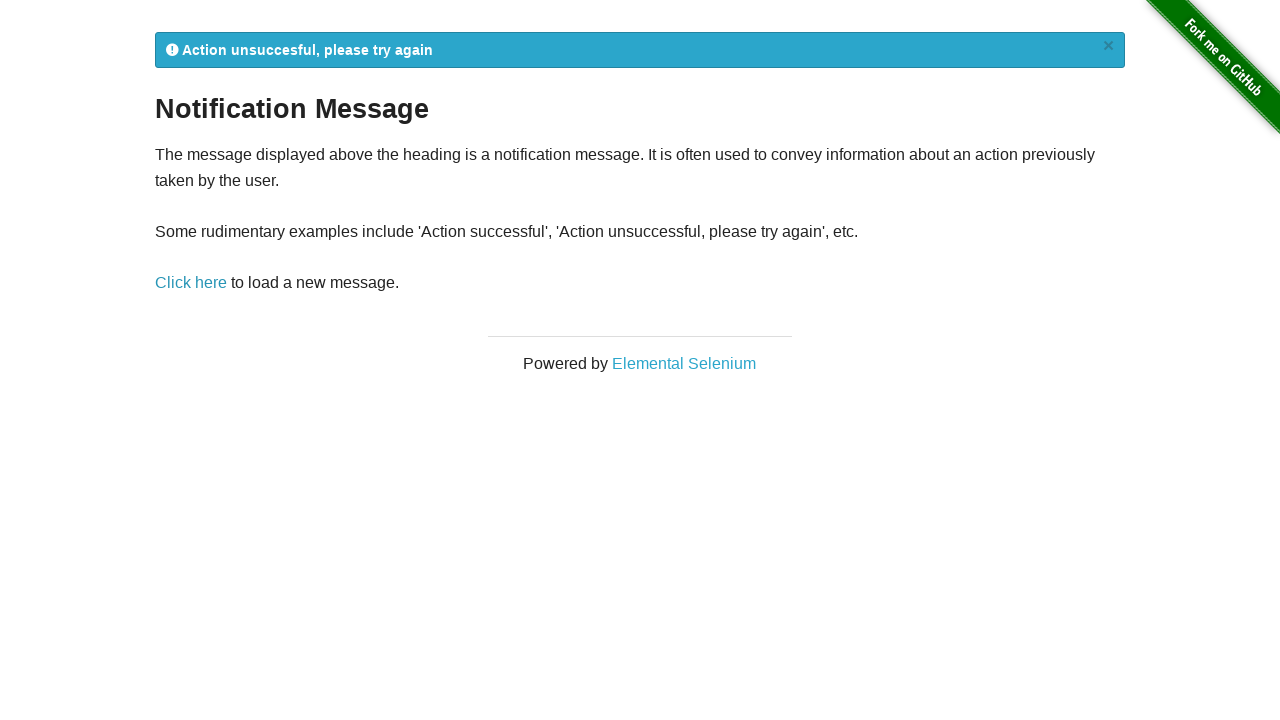